Tests dropdown selection by selecting options from a dropdown menu and verifying the selected values

Starting URL: https://the-internet.herokuapp.com/dropdown

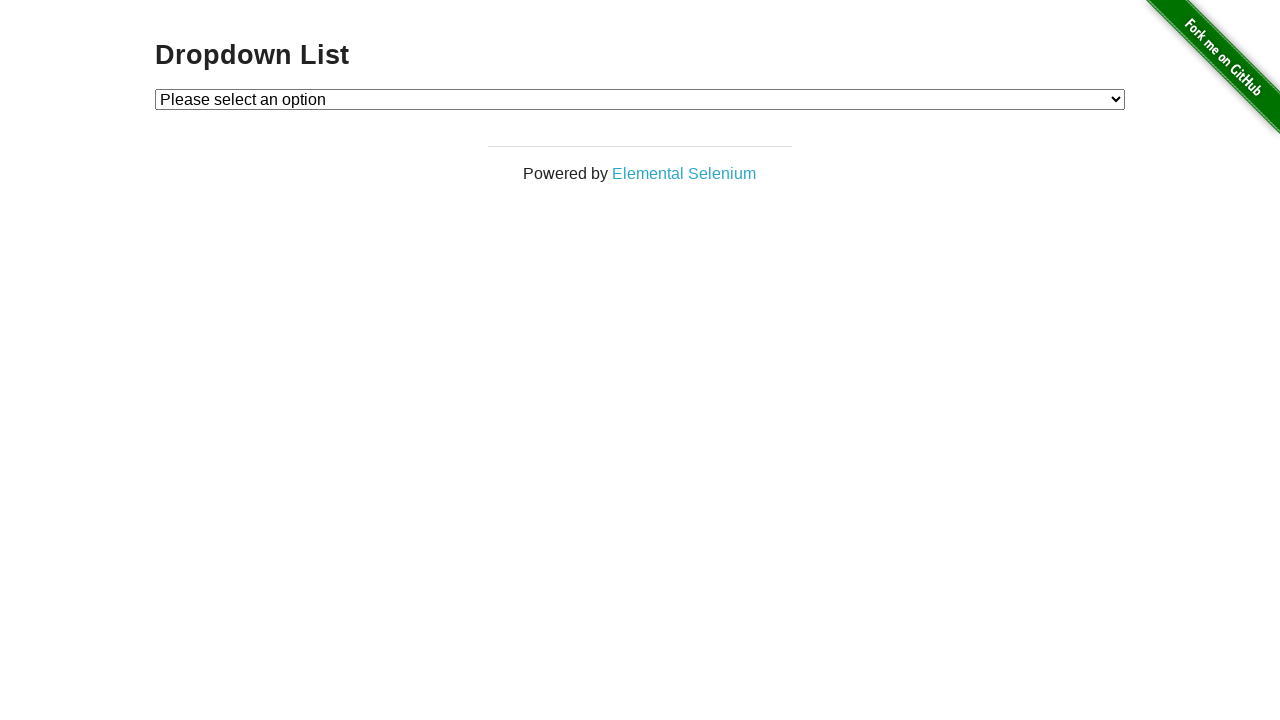

Selected 'Option 1' from dropdown menu on #dropdown
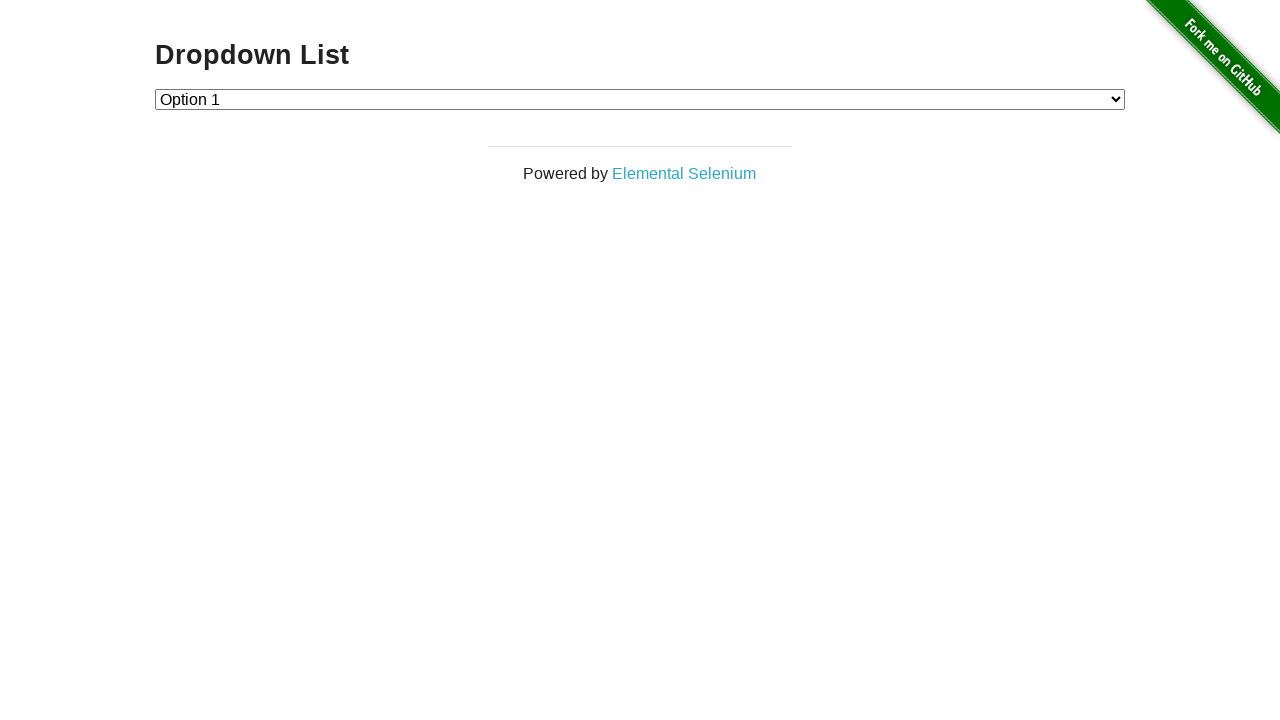

Verified that 'Option 1' is selected in dropdown
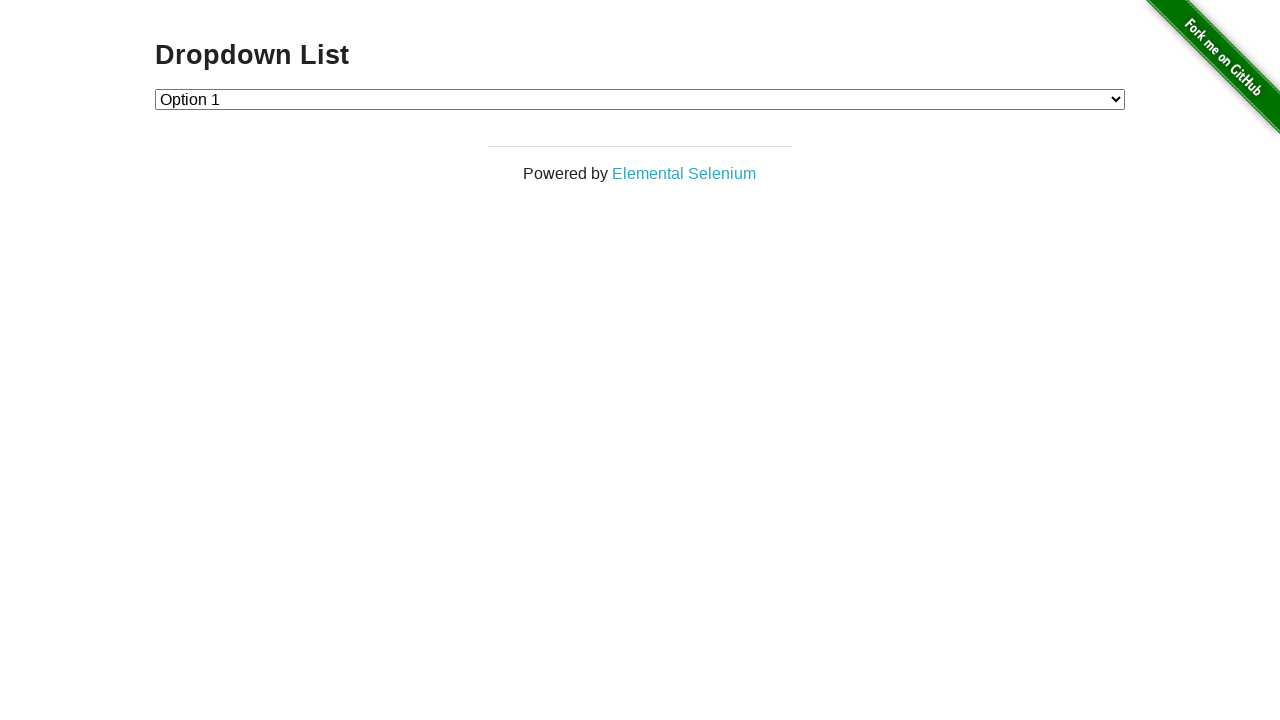

Selected 'Option 2' from dropdown menu on #dropdown
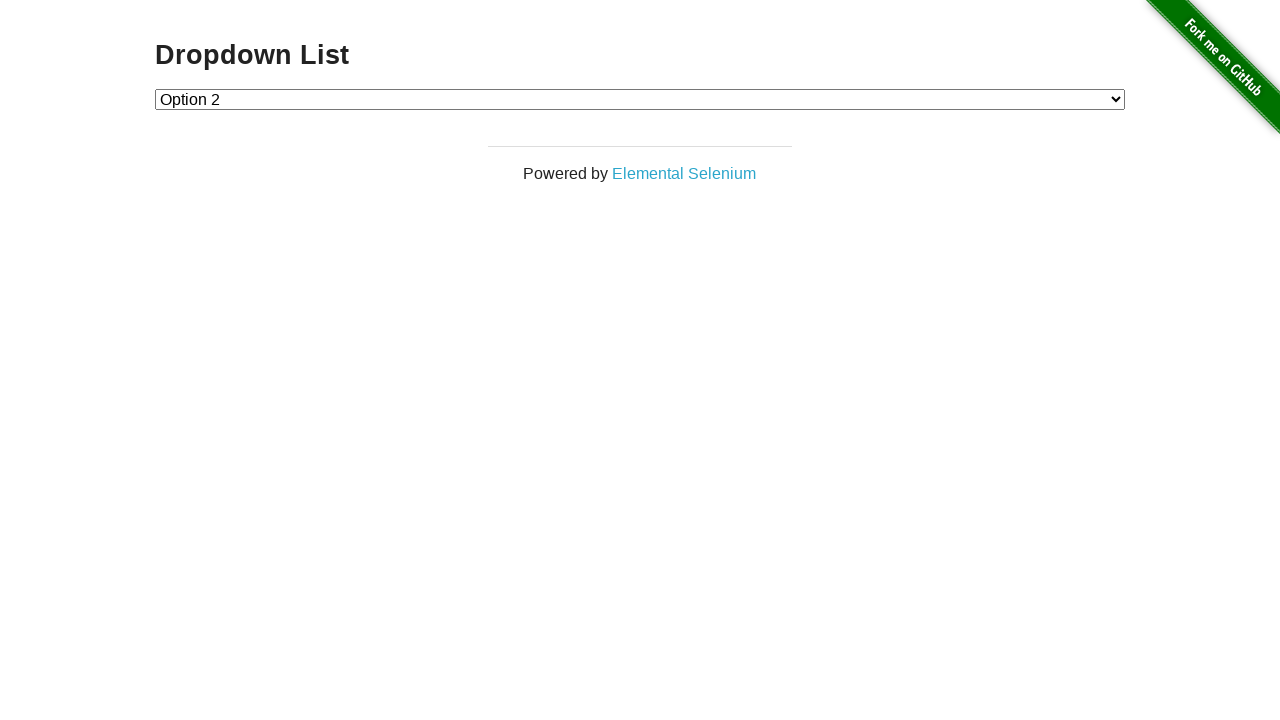

Verified that 'Option 2' is selected in dropdown
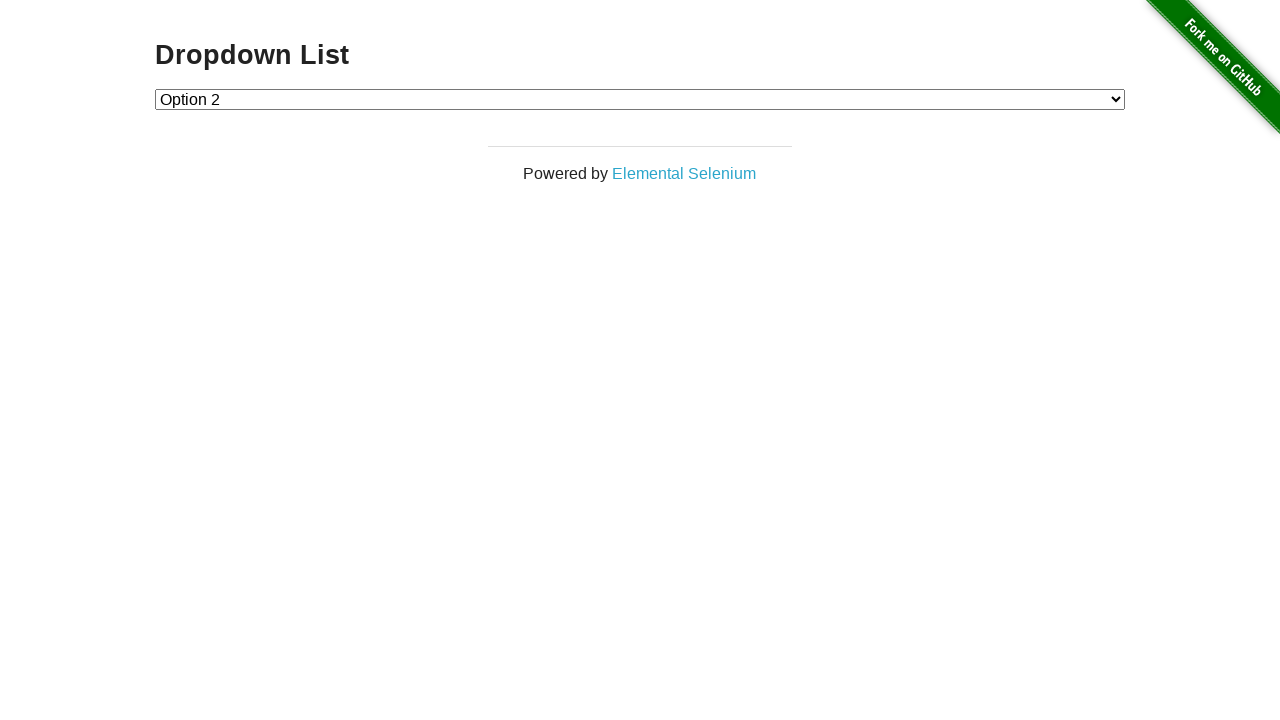

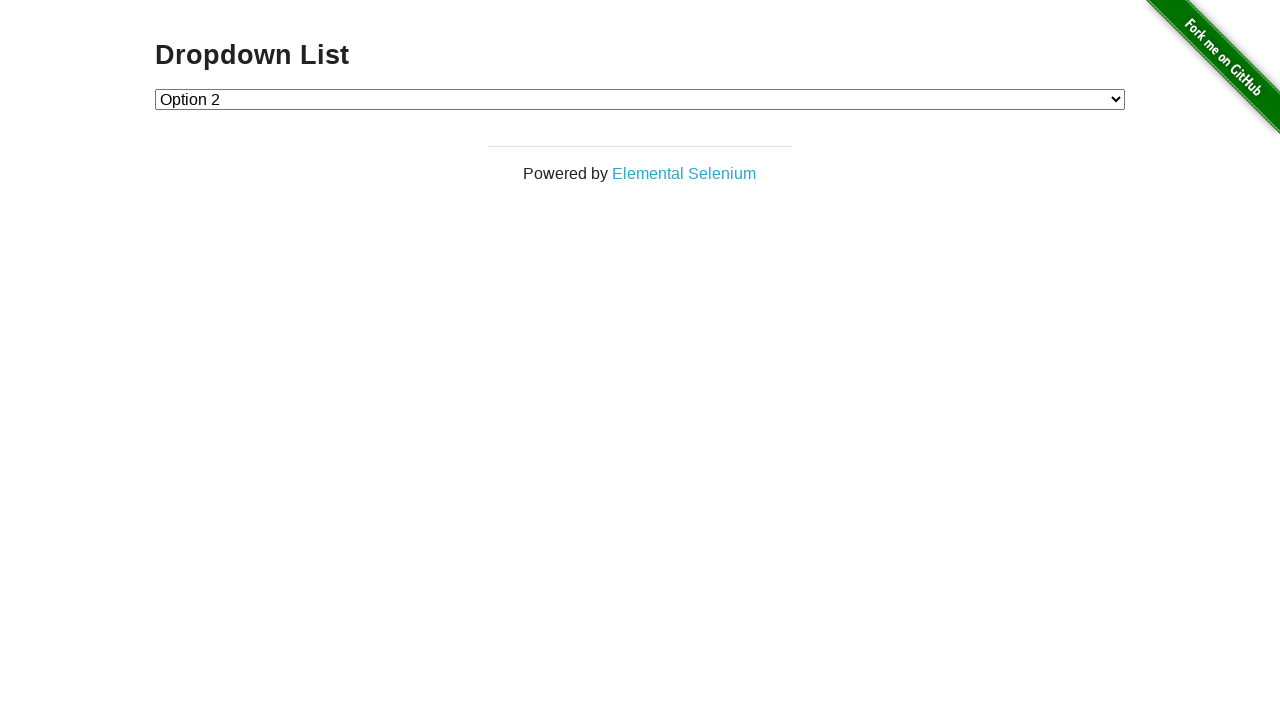